Tests that the OrangeHRM demo site loads correctly by verifying the page title contains "Orange"

Starting URL: https://opensource-demo.orangehrmlive.com/

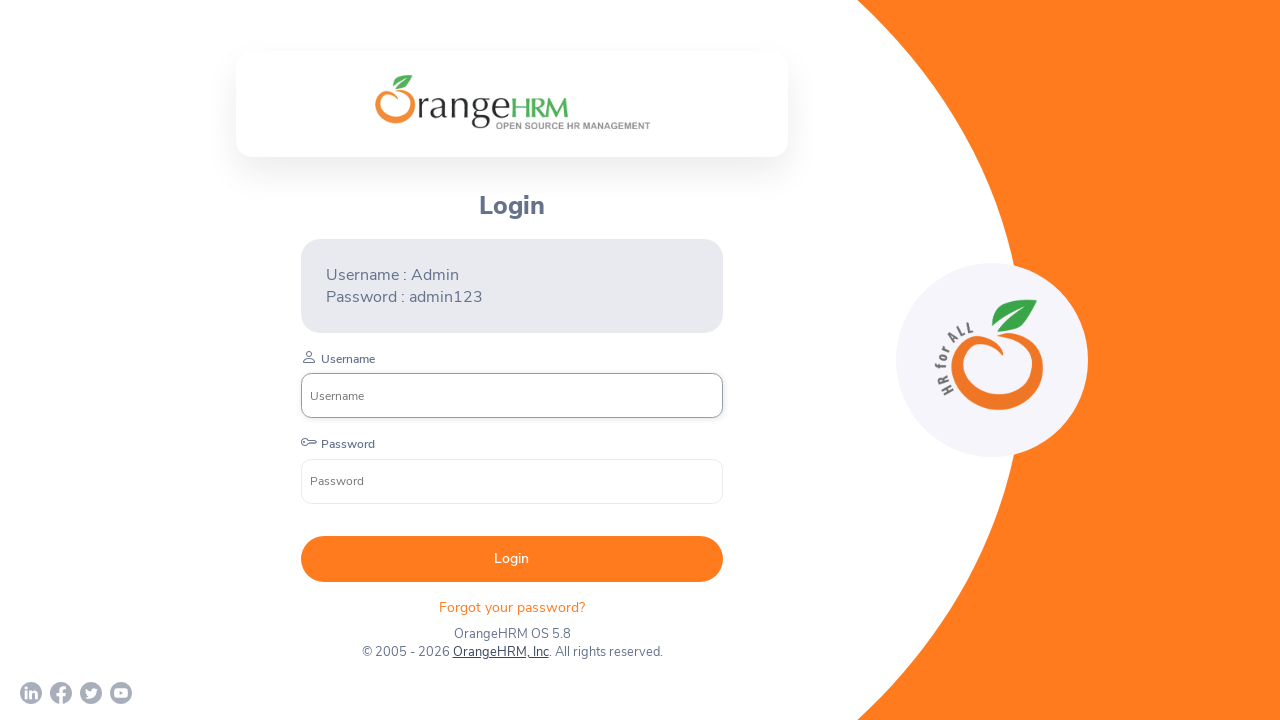

Waited for page to reach domcontentloaded state
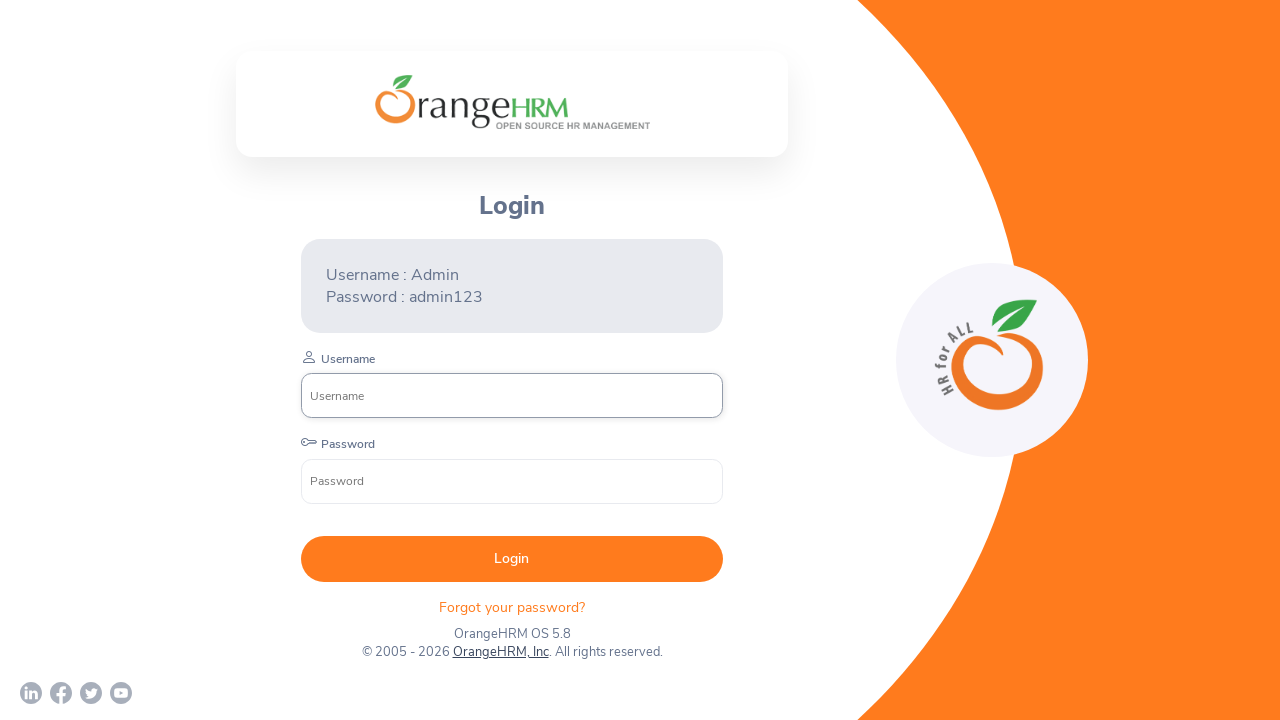

Verified page title contains 'Orange'
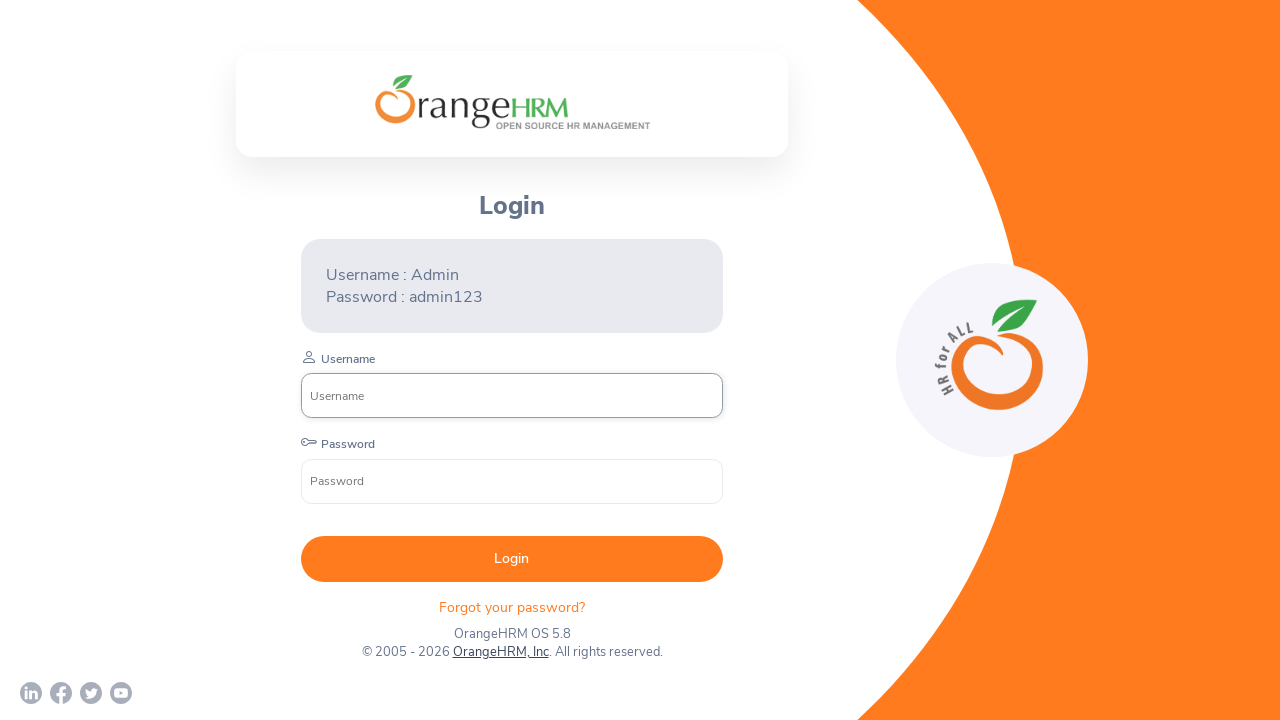

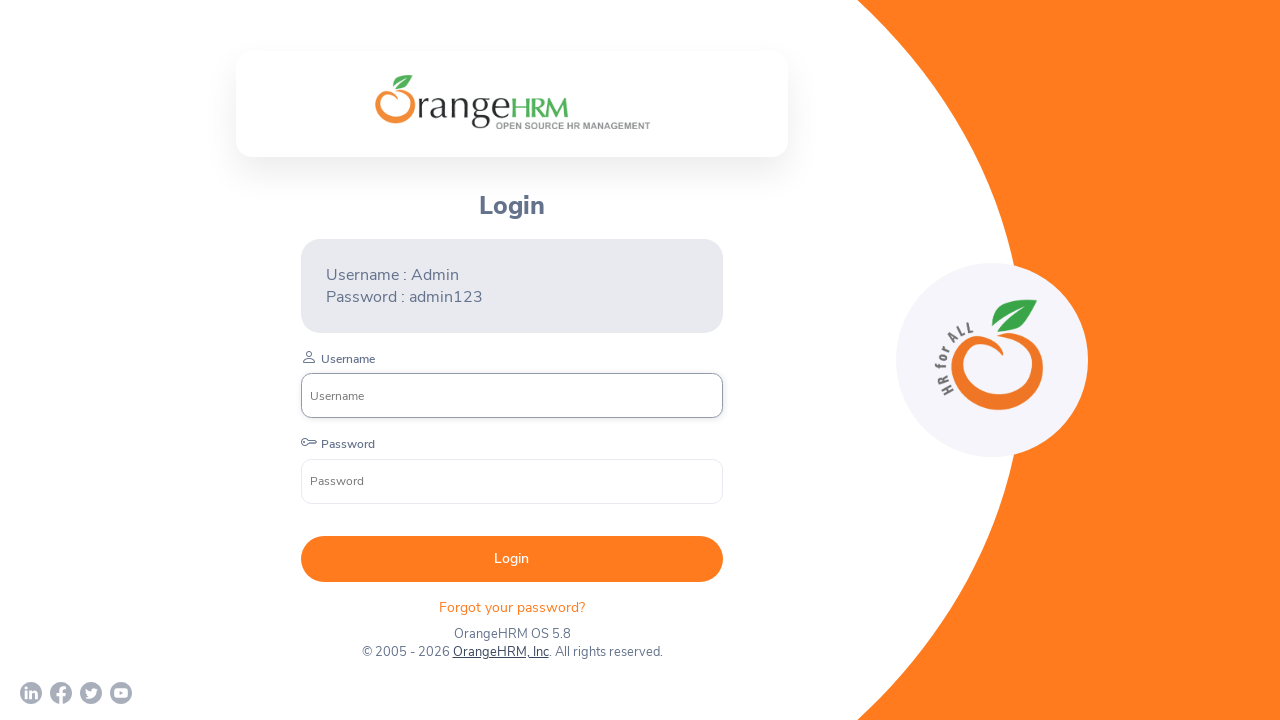